Tests that todo data persists after page reload by creating items, marking one complete, and reloading

Starting URL: https://demo.playwright.dev/todomvc

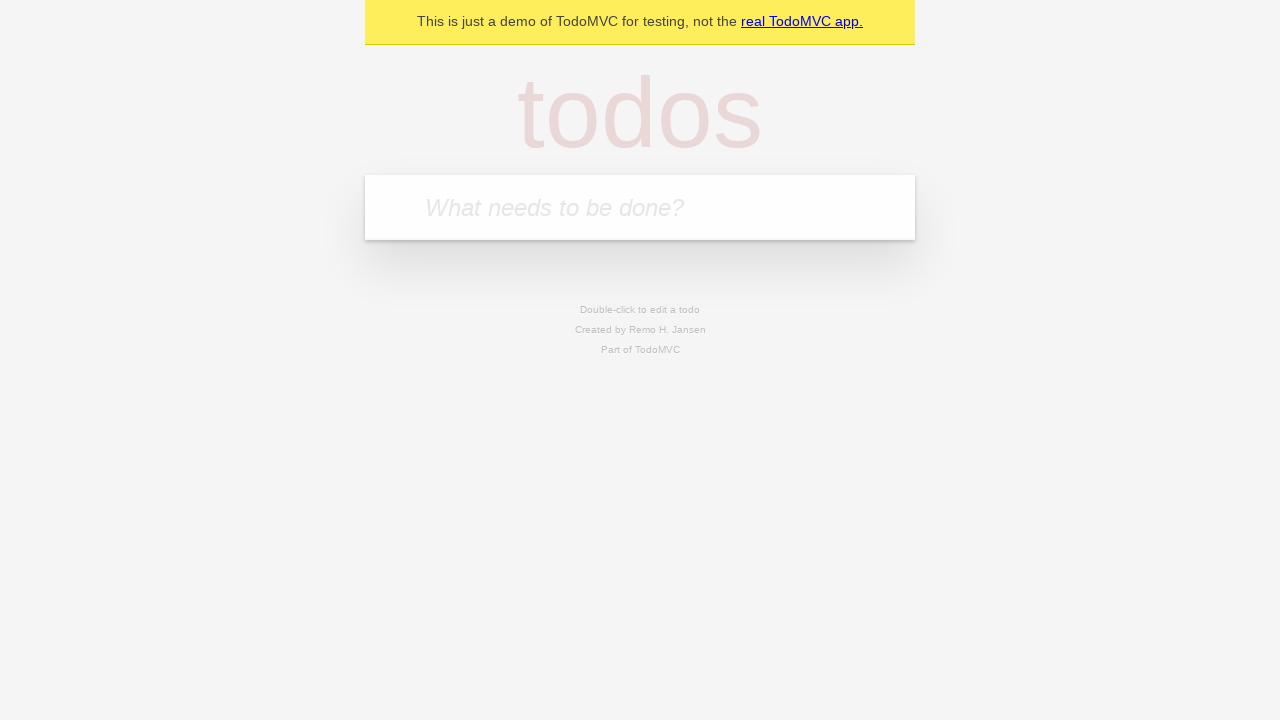

Filled todo input with 'buy some cheese' on internal:attr=[placeholder="What needs to be done?"i]
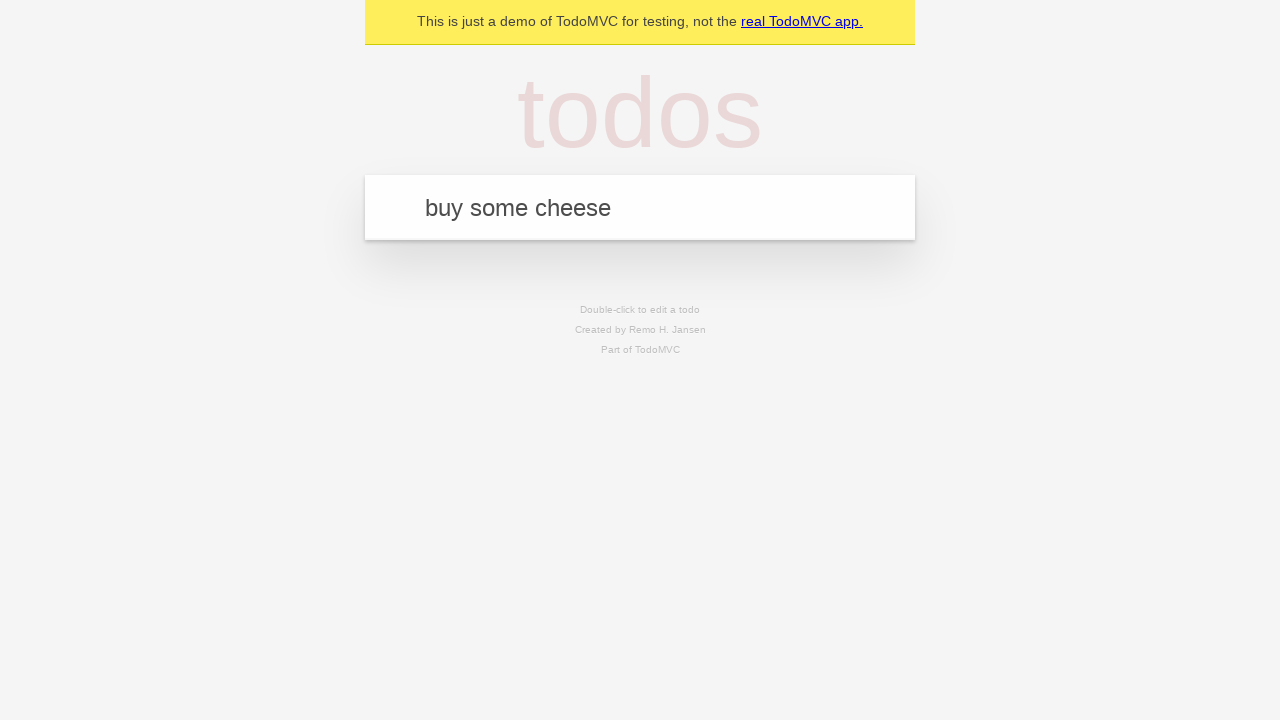

Pressed Enter to create first todo item on internal:attr=[placeholder="What needs to be done?"i]
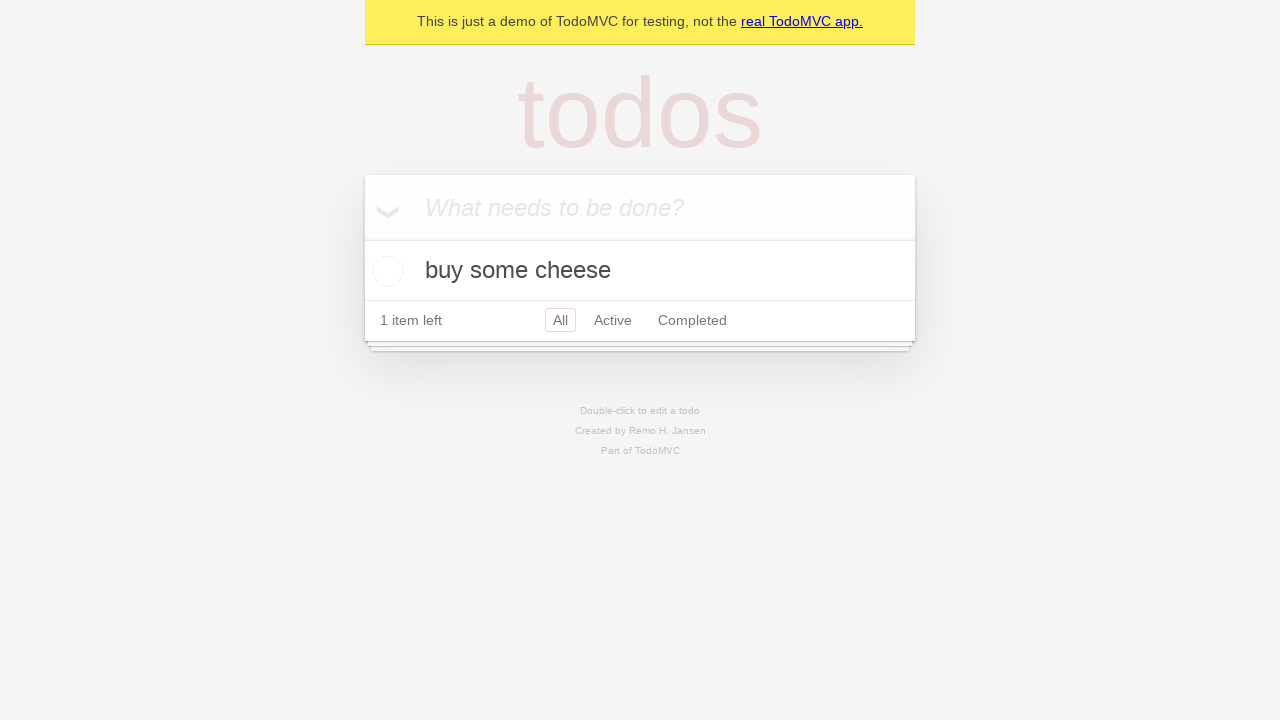

Filled todo input with 'feed the cat' on internal:attr=[placeholder="What needs to be done?"i]
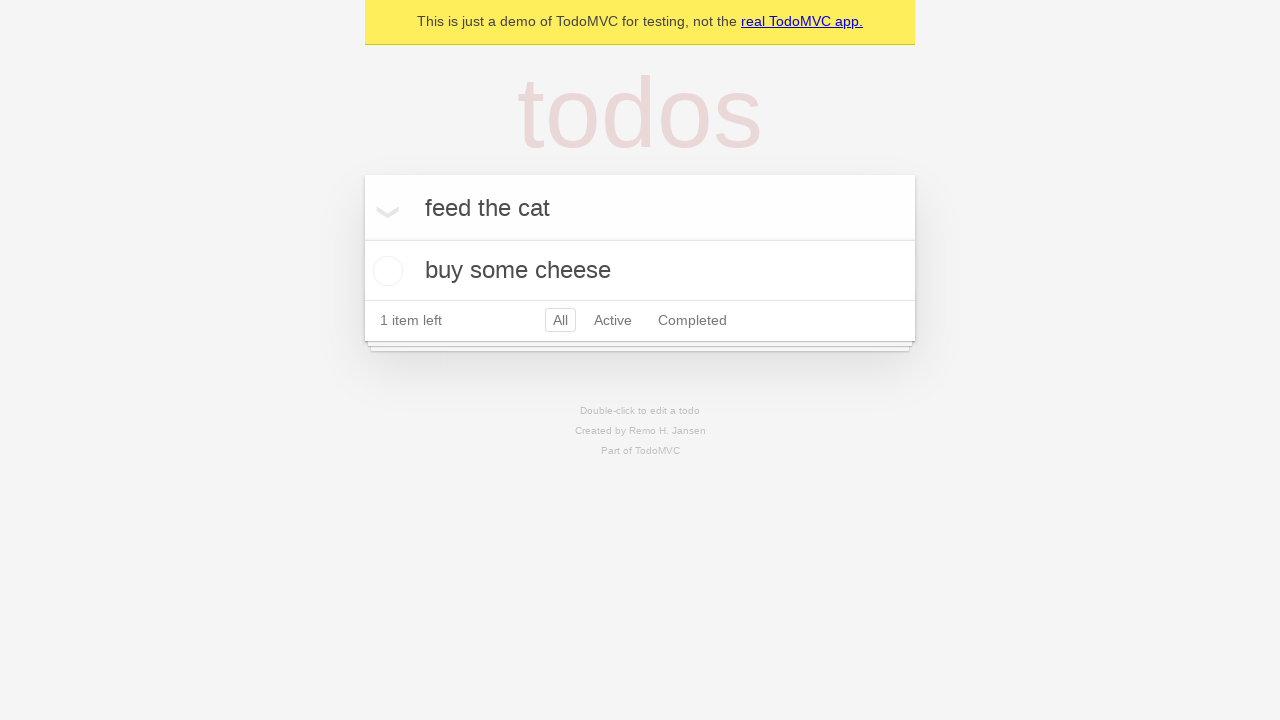

Pressed Enter to create second todo item on internal:attr=[placeholder="What needs to be done?"i]
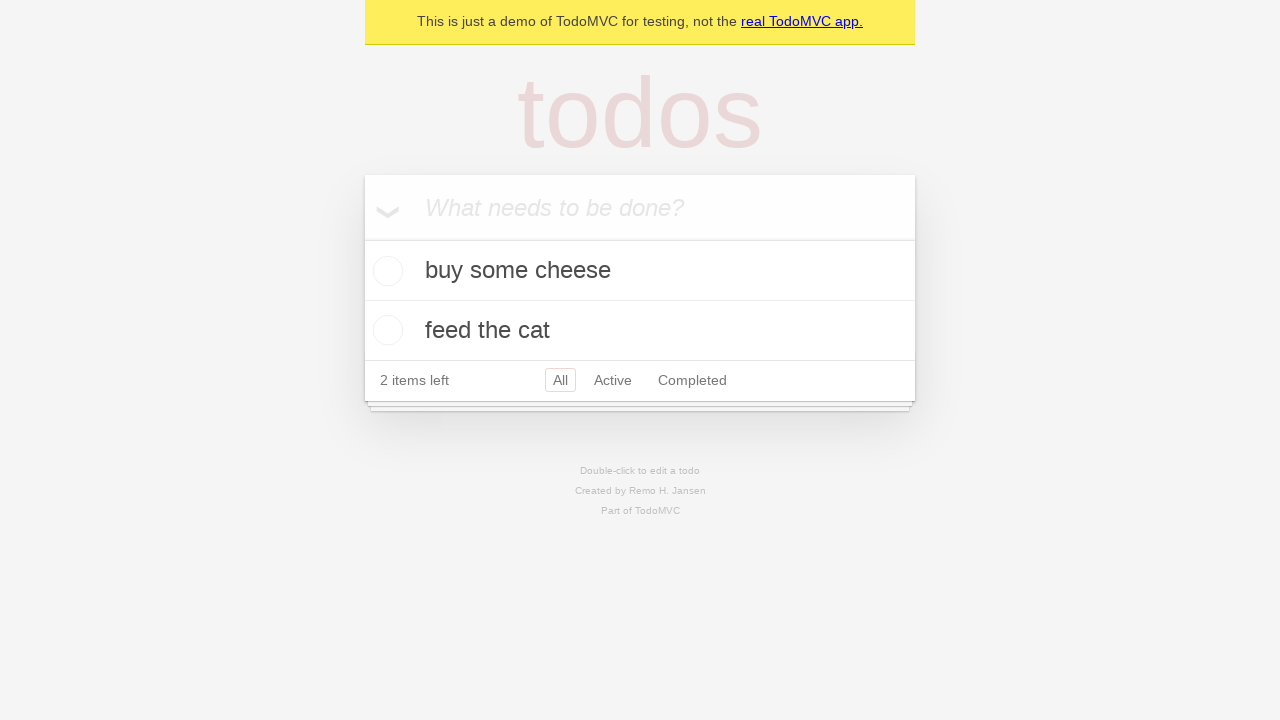

Waited for second todo item to load
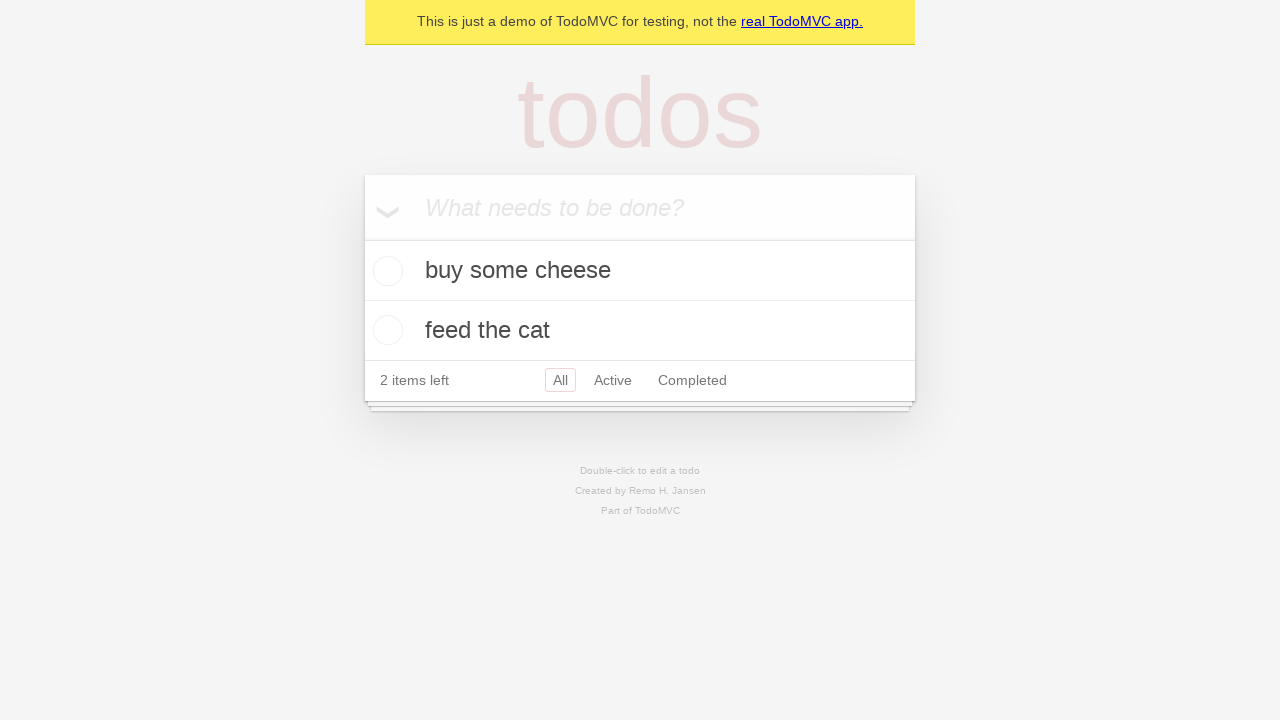

Marked first todo item as complete at (385, 271) on .todo-list li >> nth=0 >> .toggle
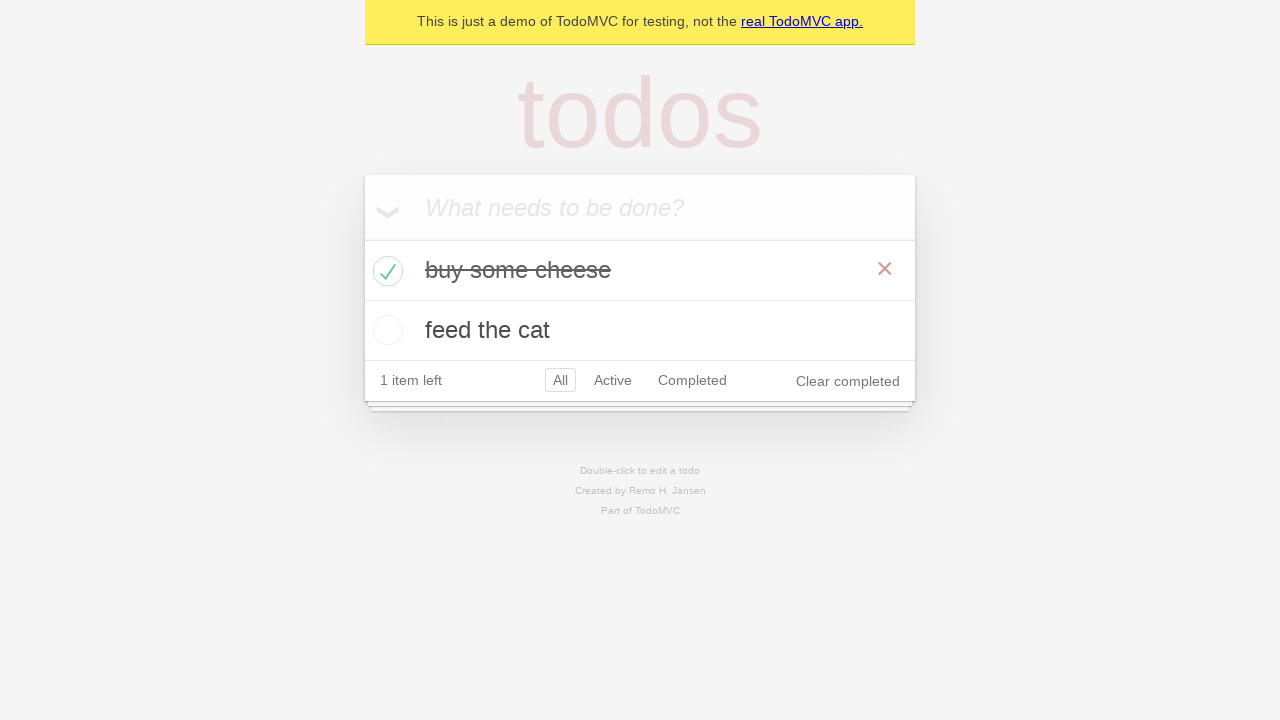

Reloaded the page
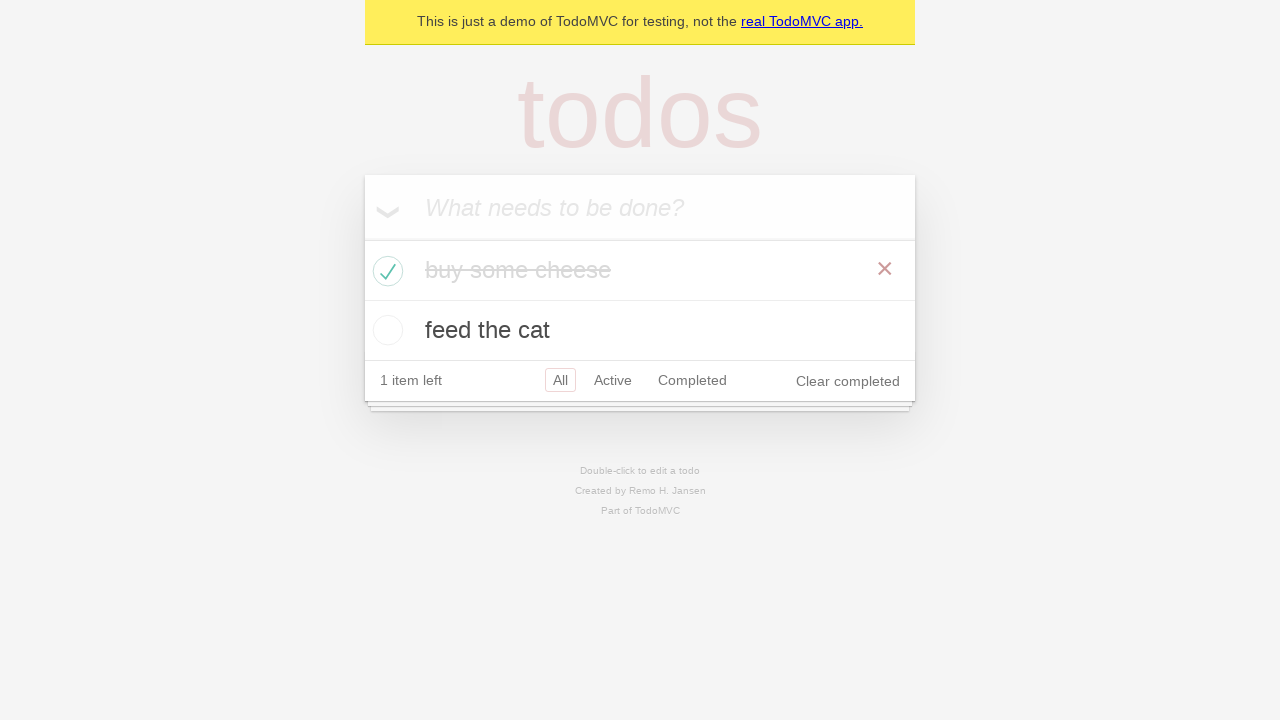

Waited for todo items to load after page reload
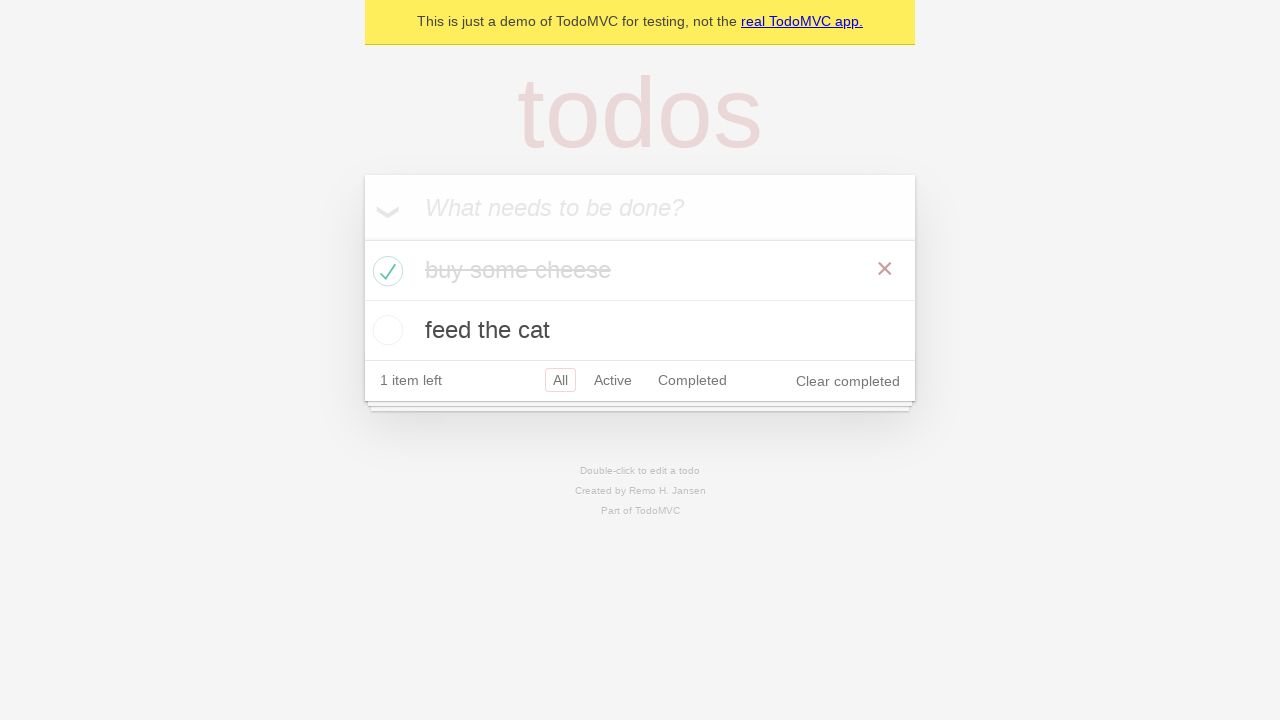

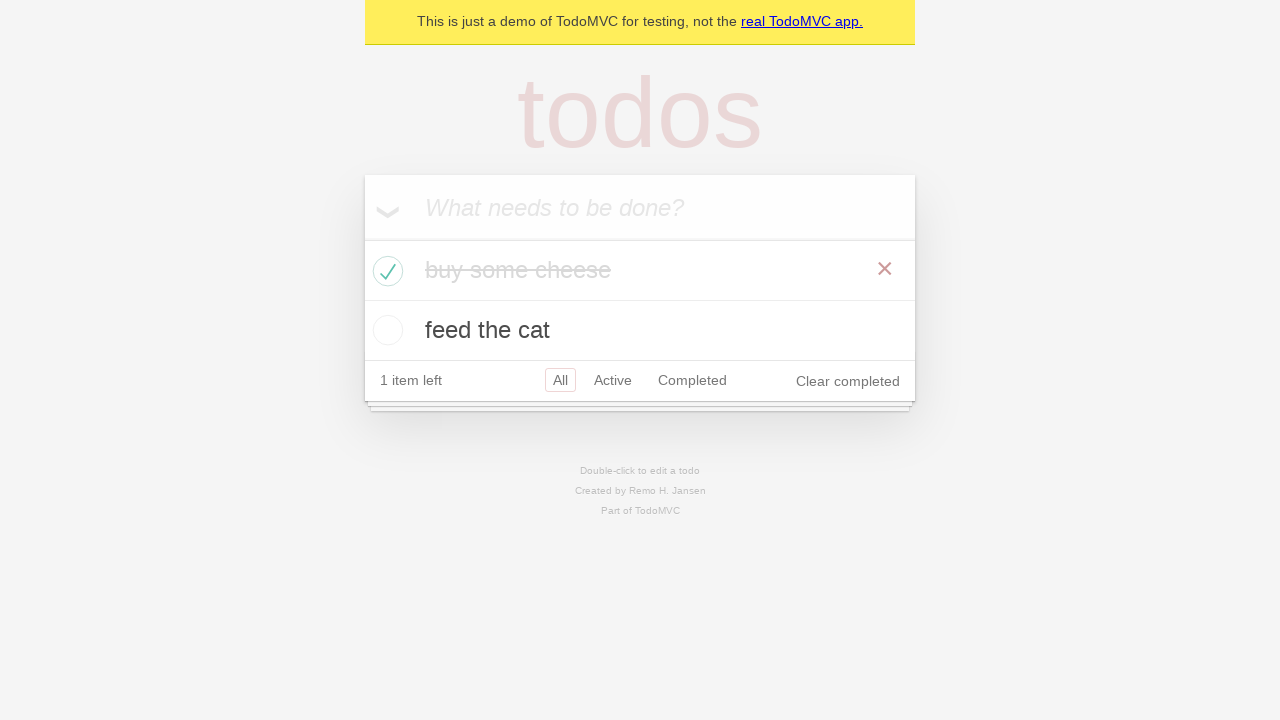